Plays the CSS Diner game by entering CSS selector answers for levels 1-7, typing selectors like "plate", "bento", "#fancy", etc. into the input field and clicking enter to progress through levels.

Starting URL: https://flukeout.github.io/

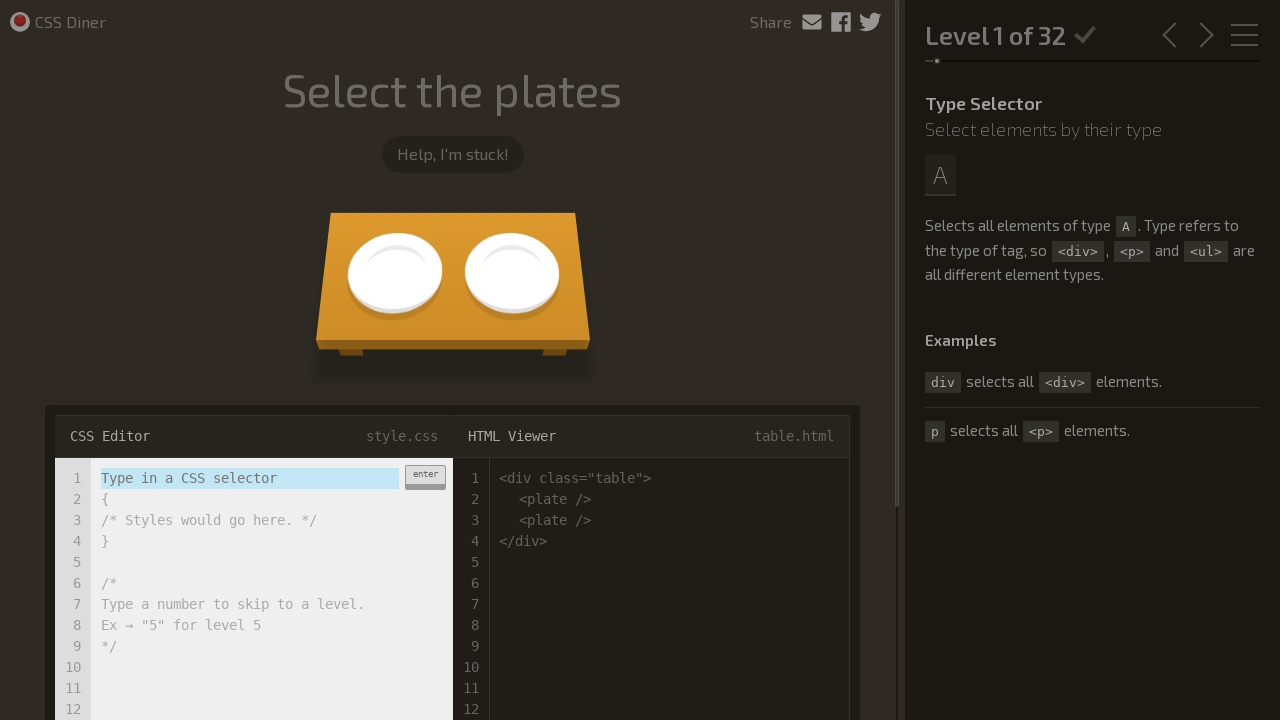

Waited for game order container to load
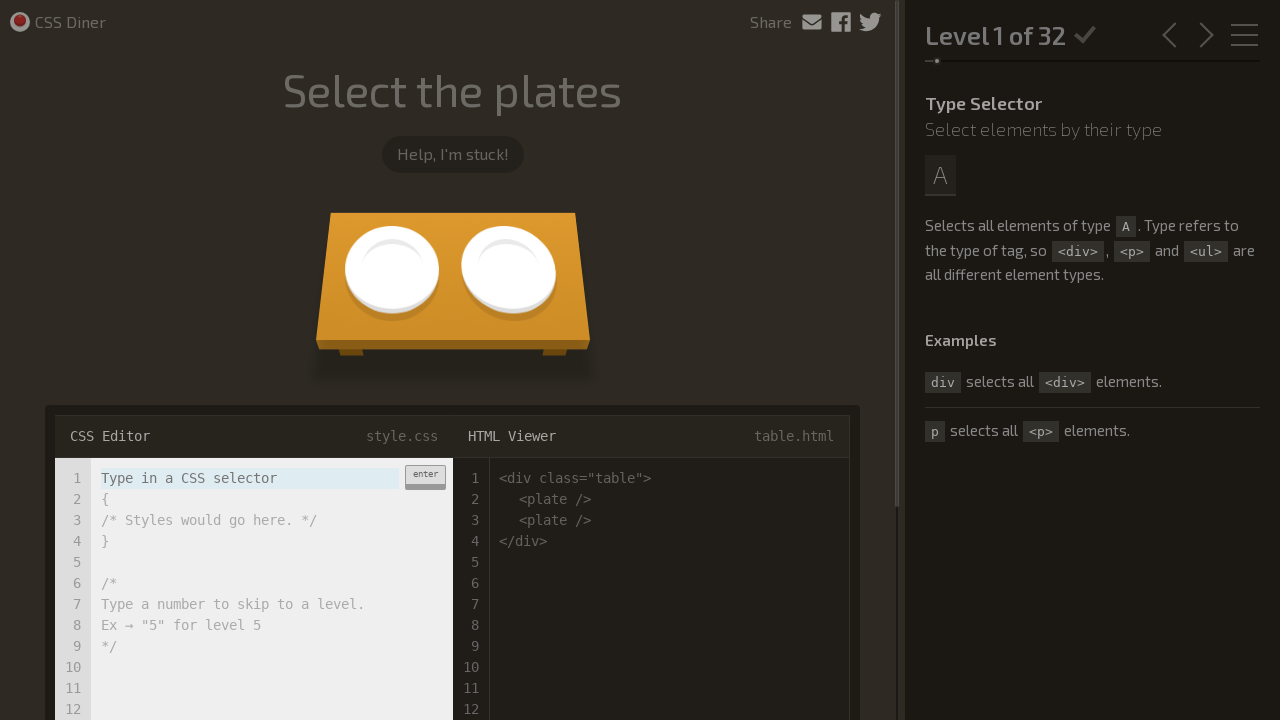

Waited for level text indicator to load
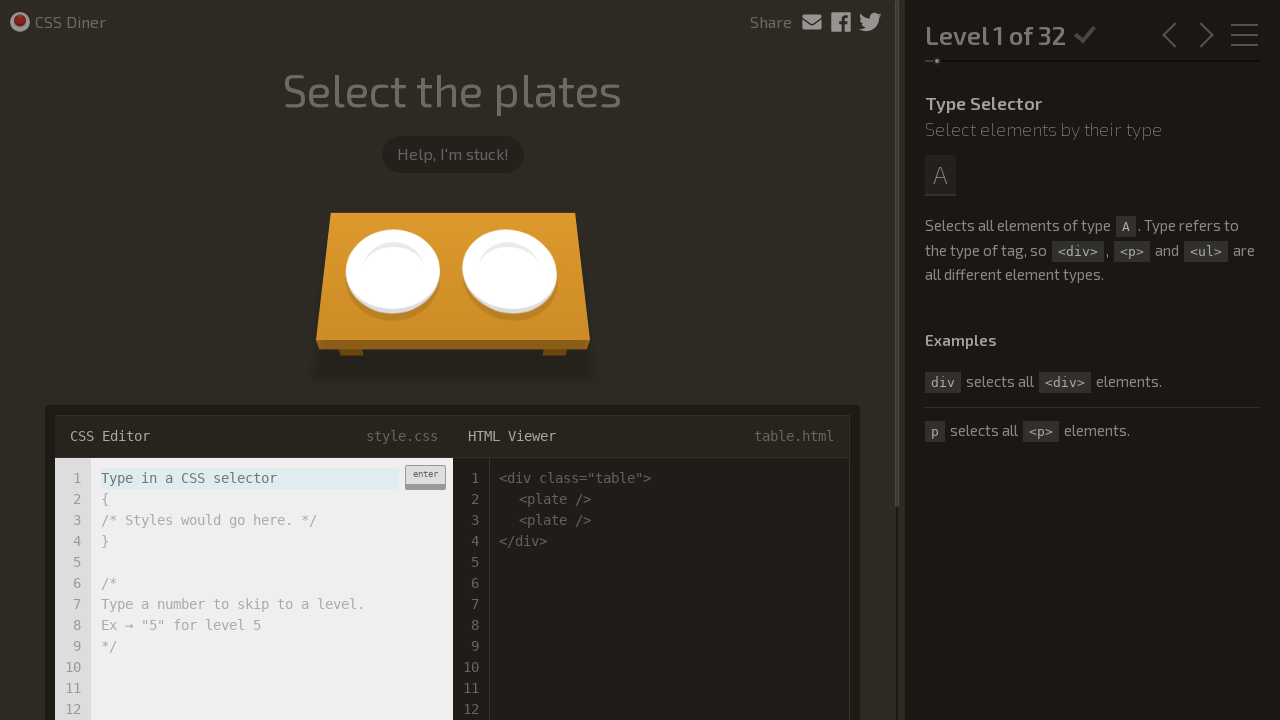

Waited for input field to be ready
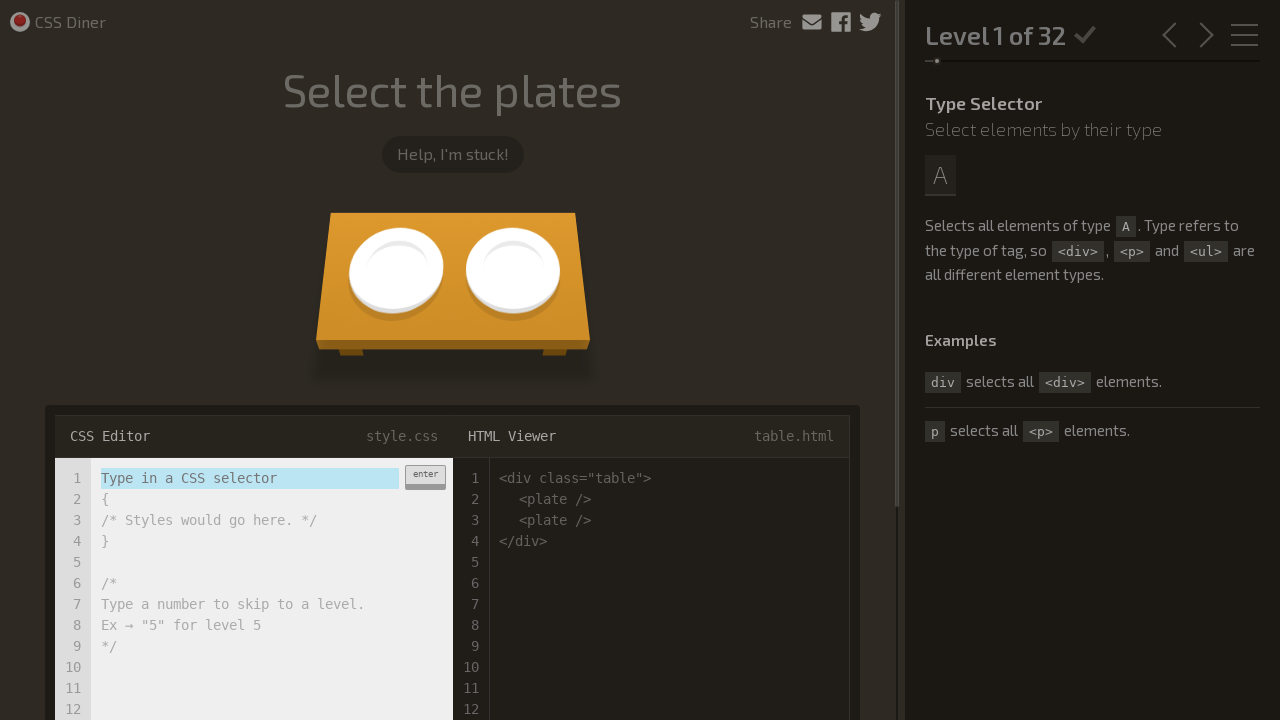

Entered 'plate' selector for Level 1 on input.input-strobe[type='text']
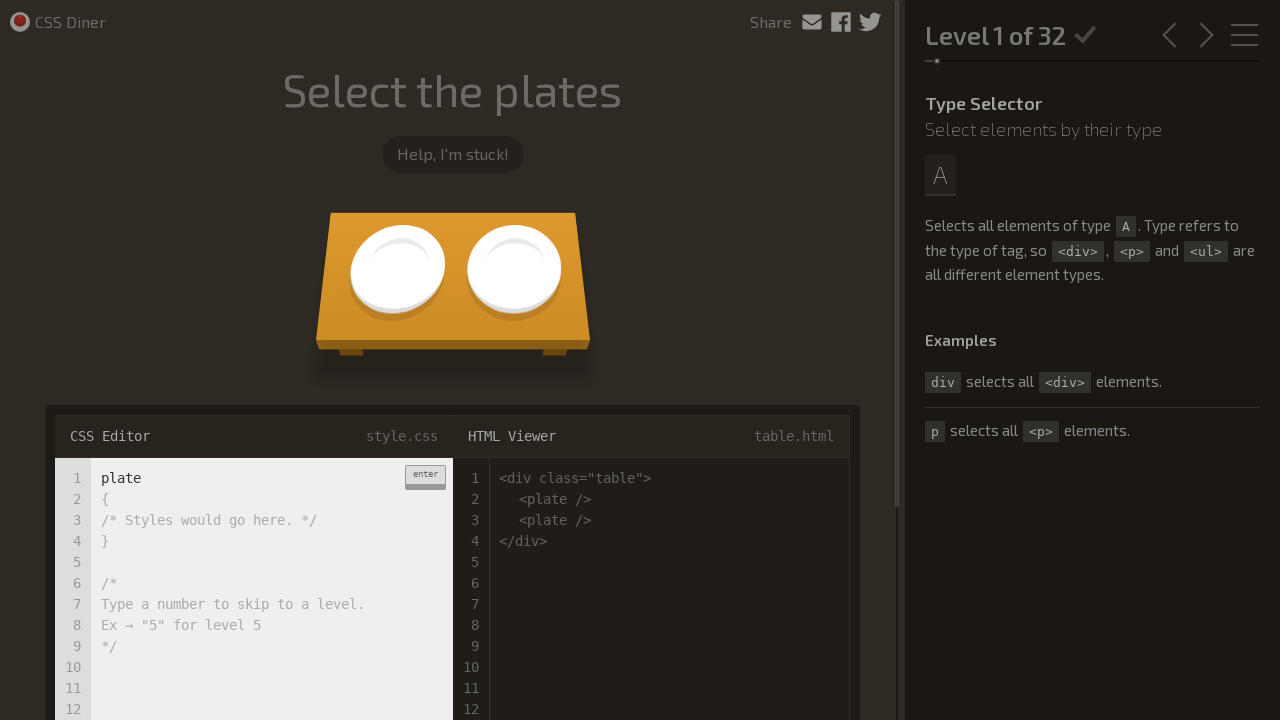

Clicked enter button to submit Level 1 answer at (425, 477) on .enter-button
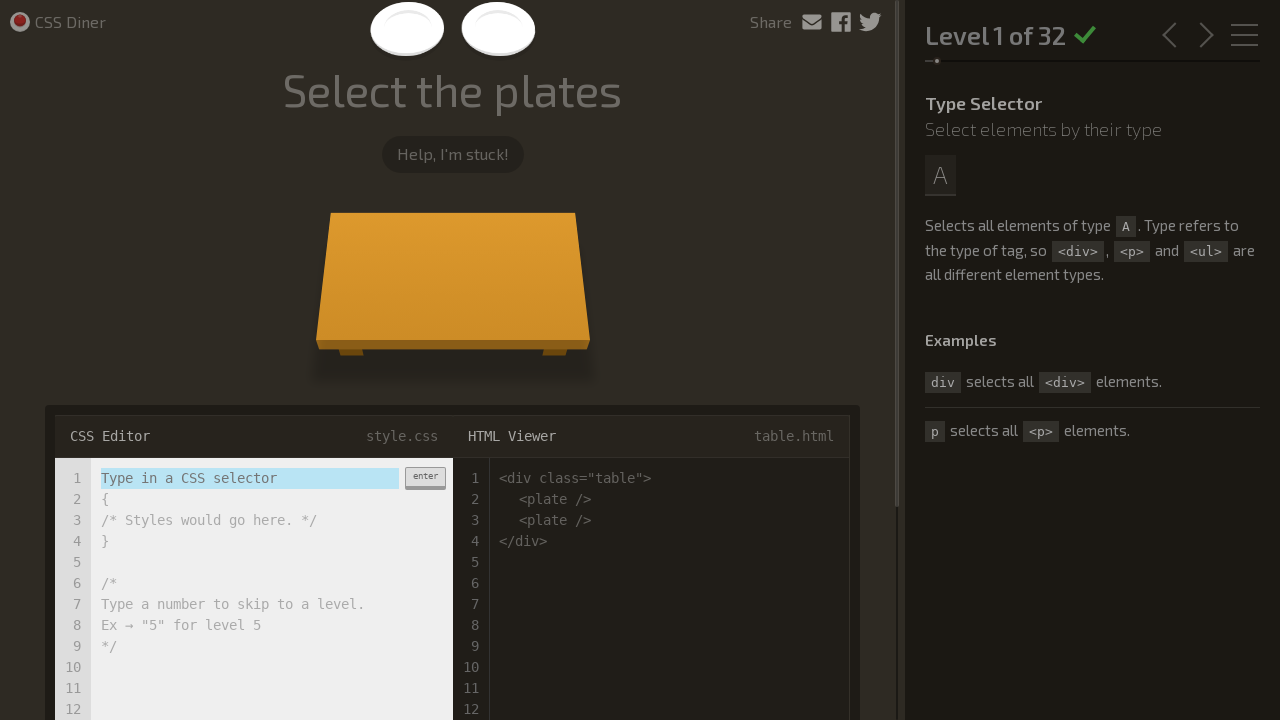

Progressed to Level 2 of 32
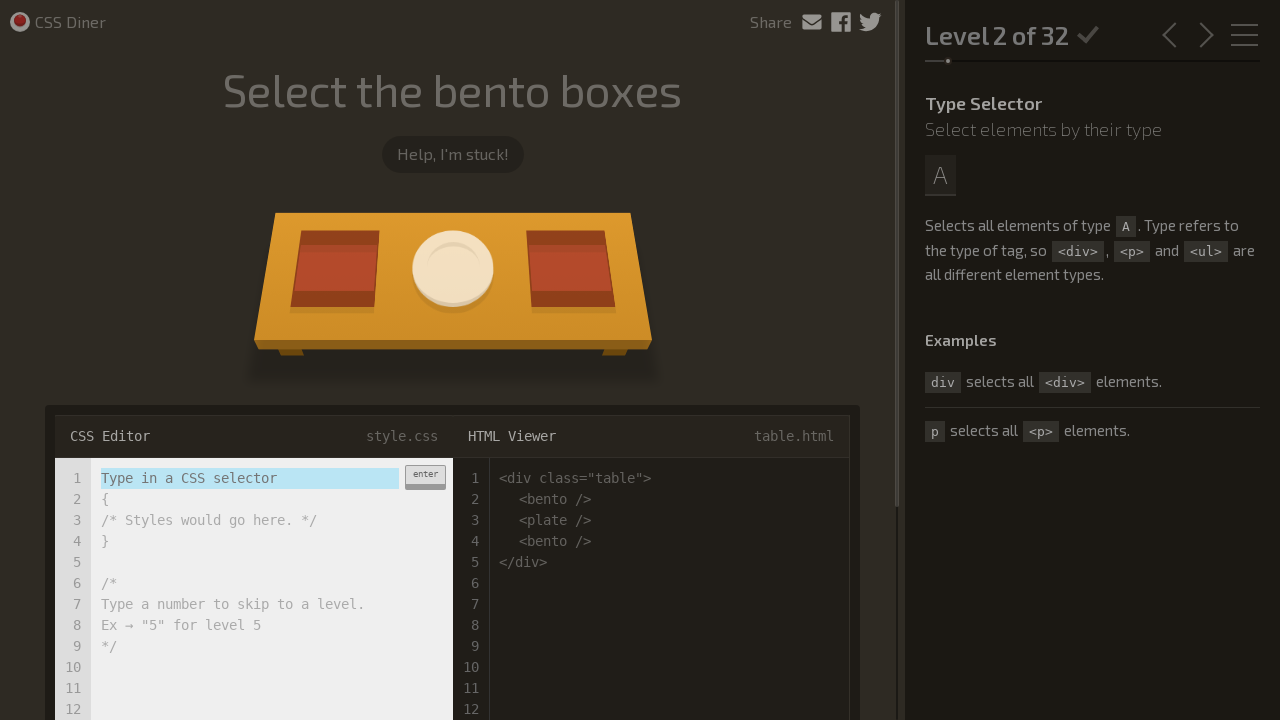

Entered 'bento' selector for Level 2 on input.input-strobe[type='text']
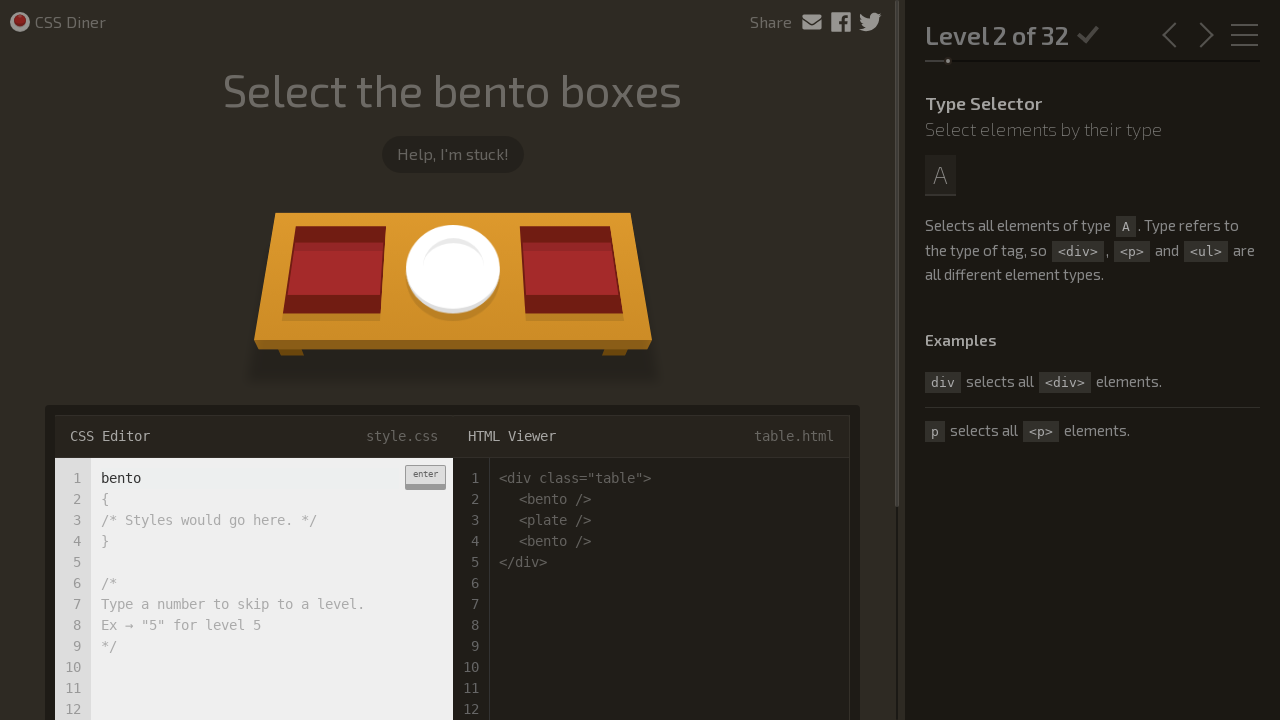

Clicked enter button to submit Level 2 answer at (425, 477) on .enter-button
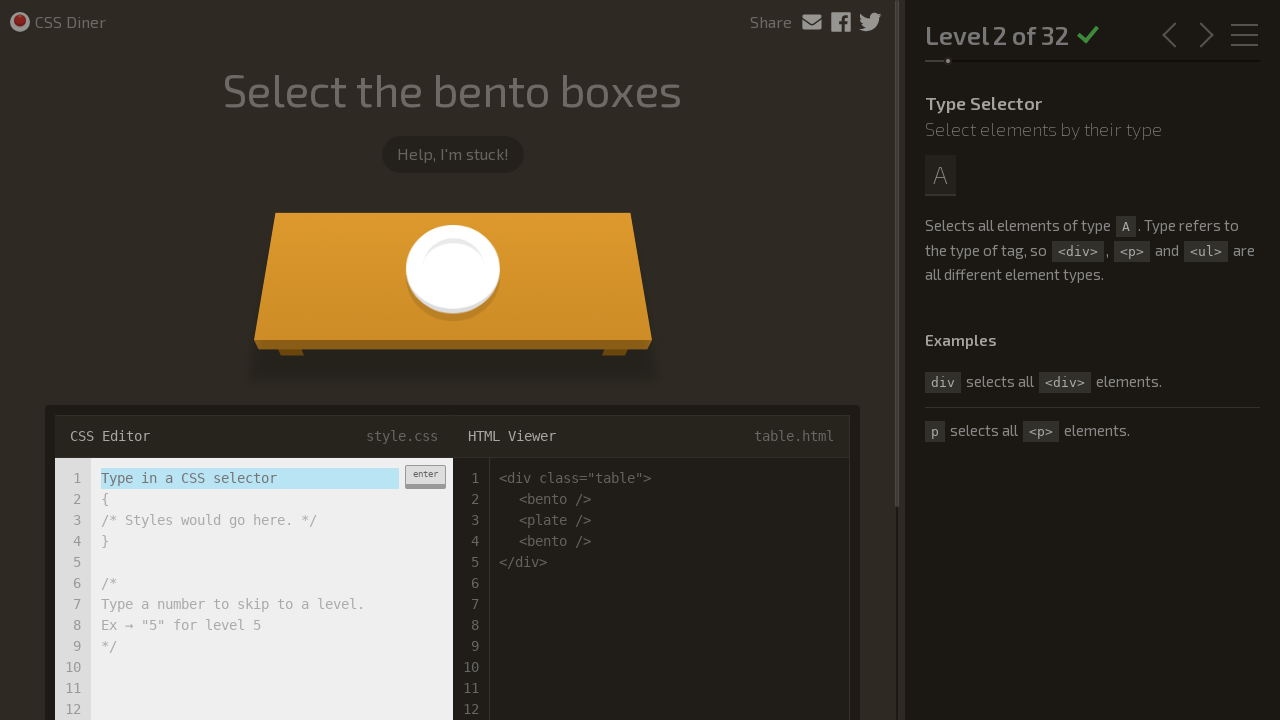

Progressed to Level 3 of 32
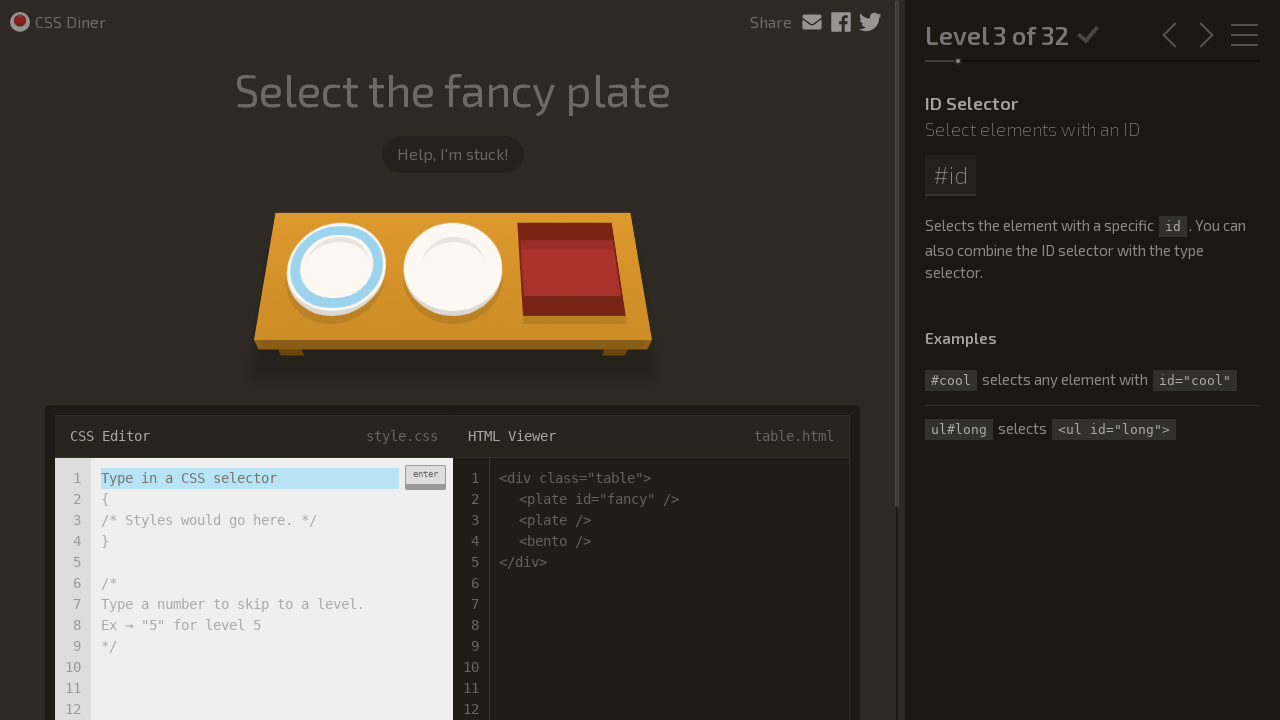

Entered '#fancy' ID selector for Level 3 on input.input-strobe[type='text']
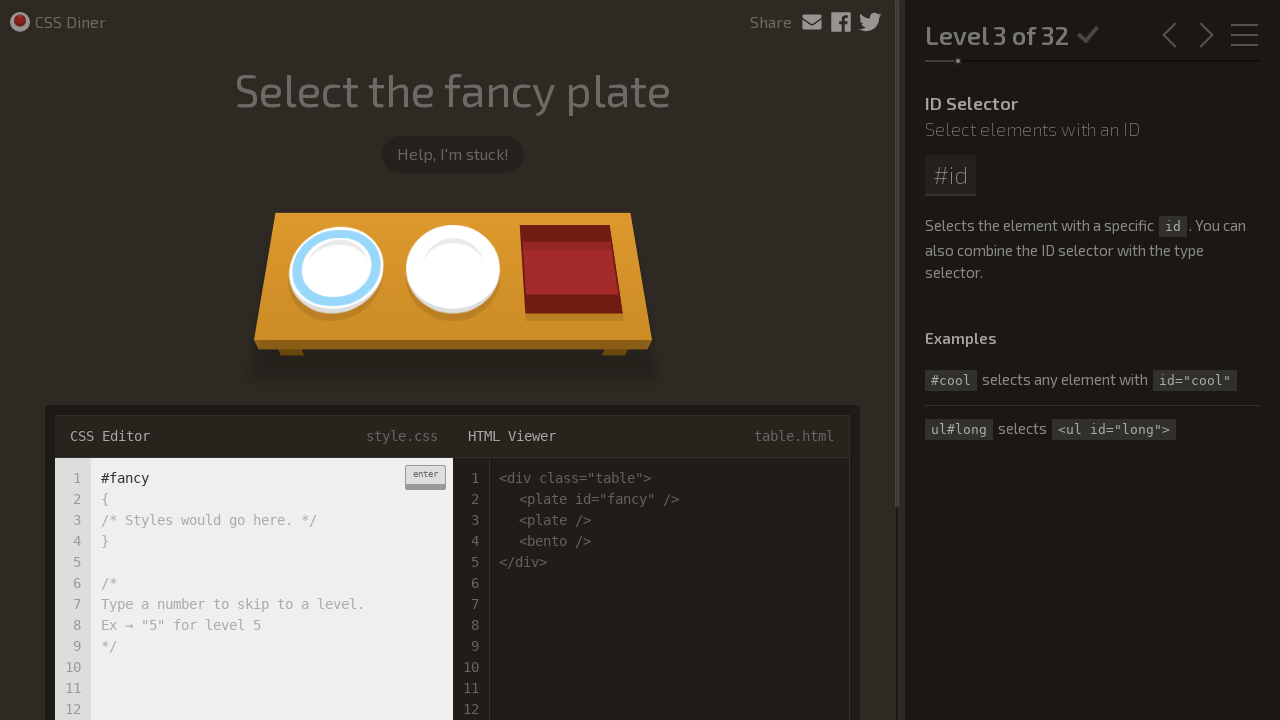

Clicked enter button to submit Level 3 answer at (425, 477) on .enter-button
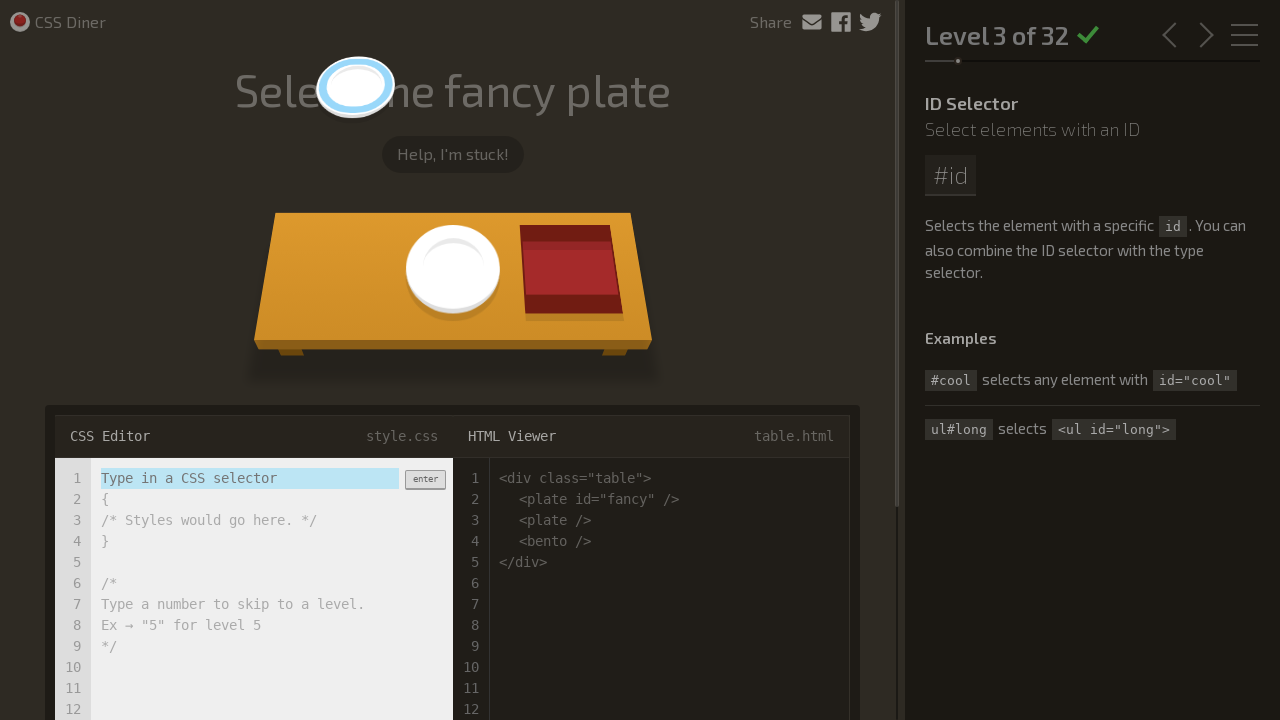

Progressed to Level 4 of 32
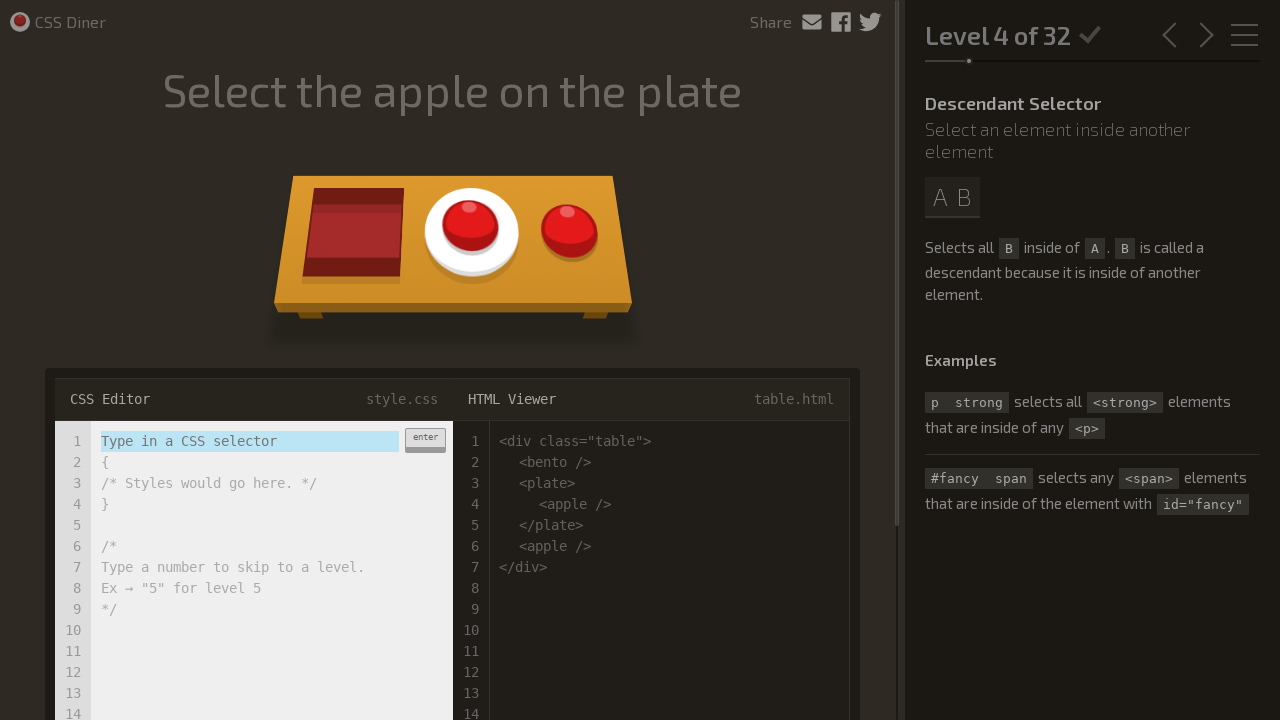

Entered 'plate apple' descendant selector for Level 4 on input.input-strobe[type='text']
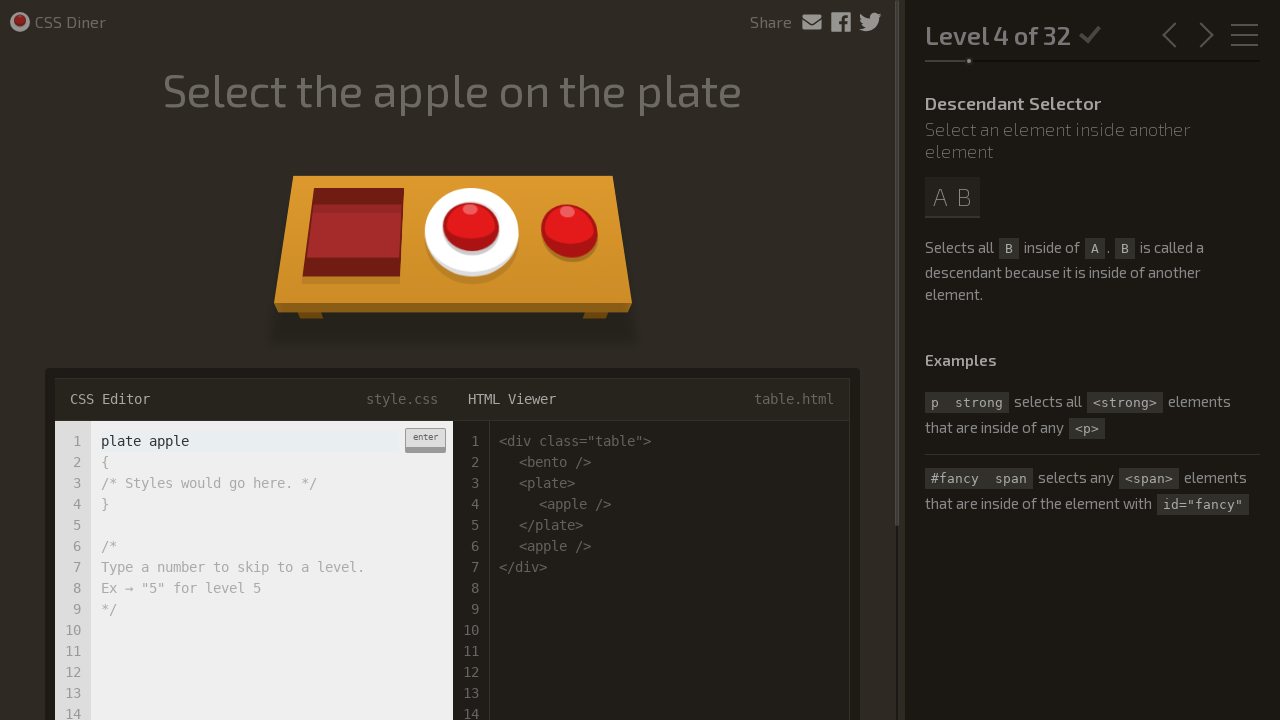

Clicked enter button to submit Level 4 answer at (425, 440) on .enter-button
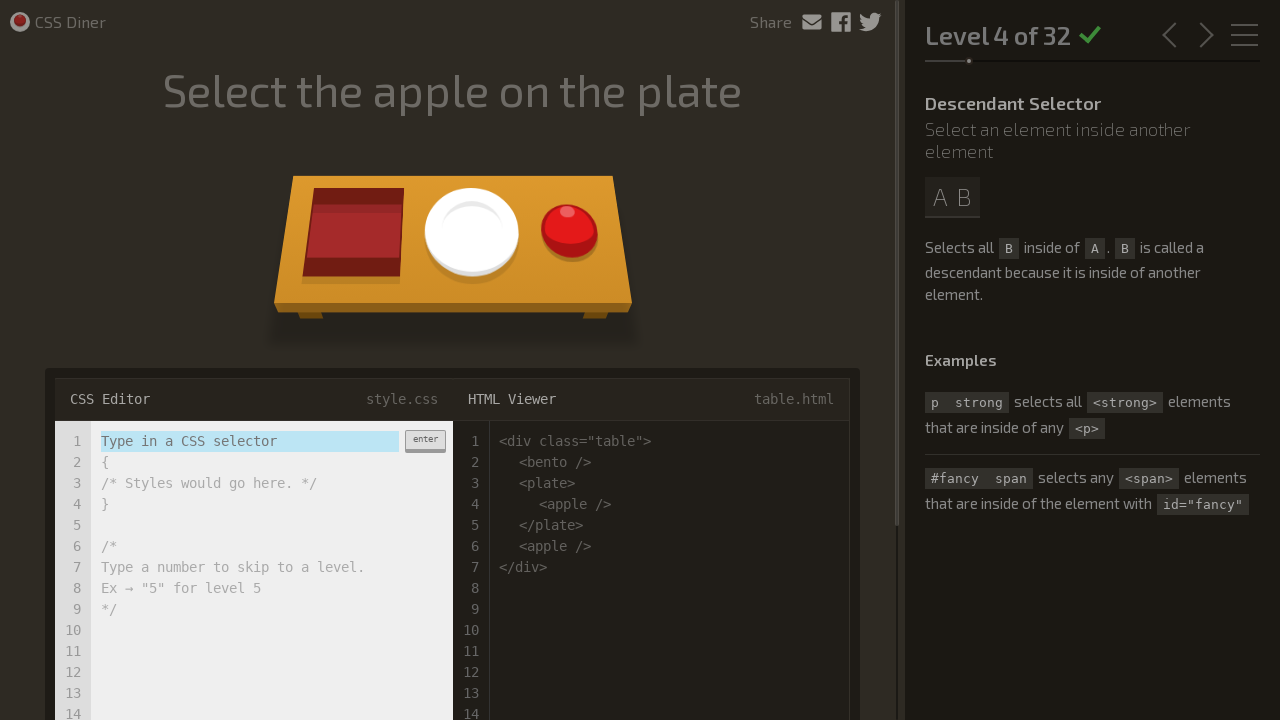

Progressed to Level 5 of 32
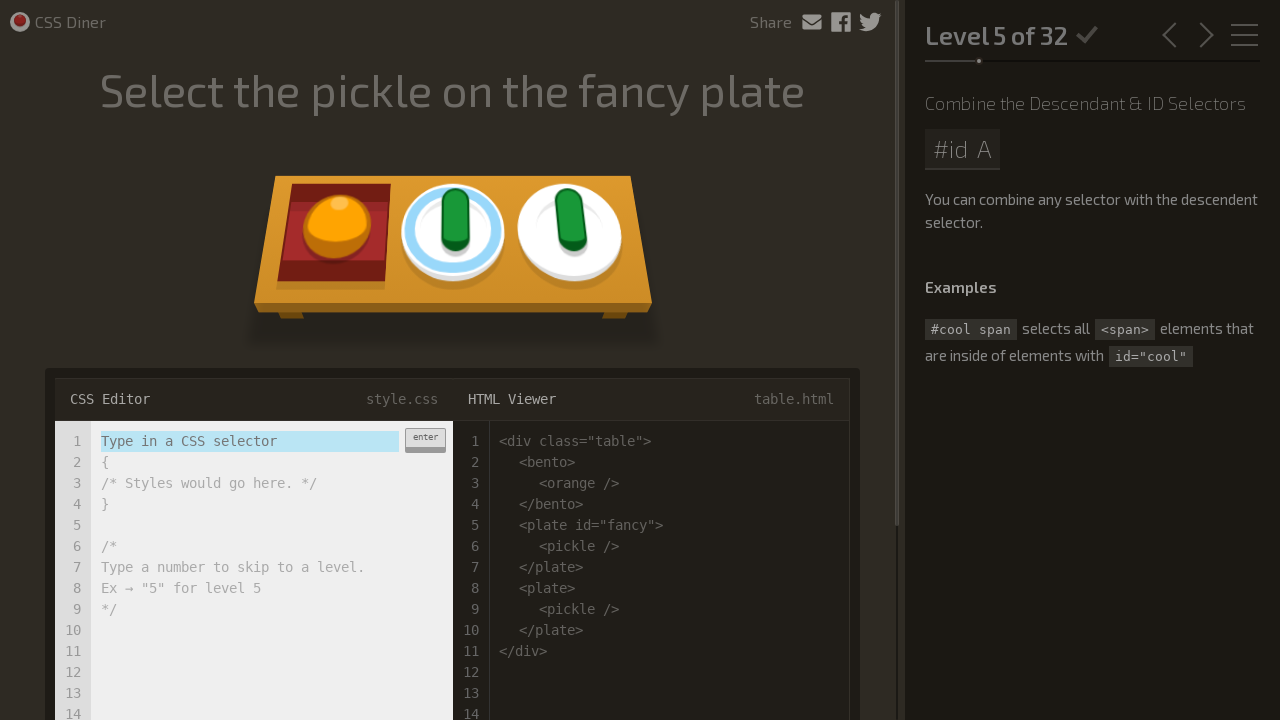

Entered '#fancy pickle' selector for Level 5 on input.input-strobe[type='text']
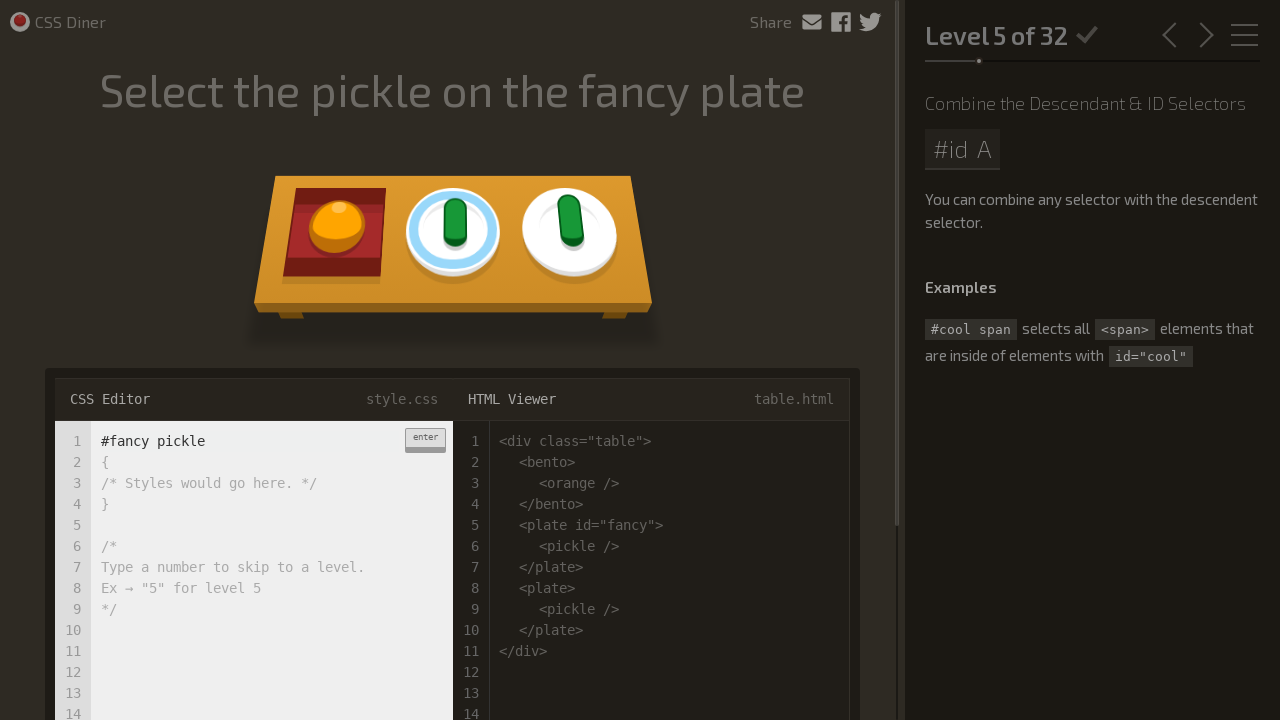

Clicked enter button to submit Level 5 answer at (425, 440) on .enter-button
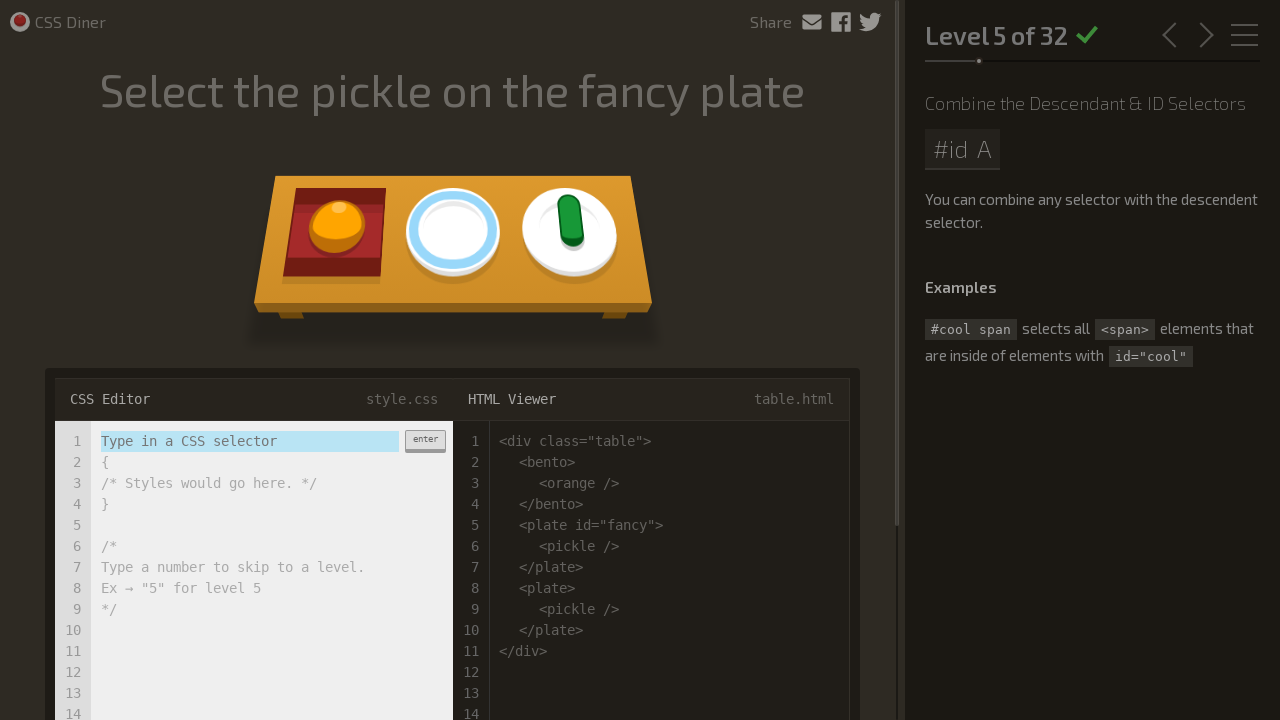

Progressed to Level 6 of 32
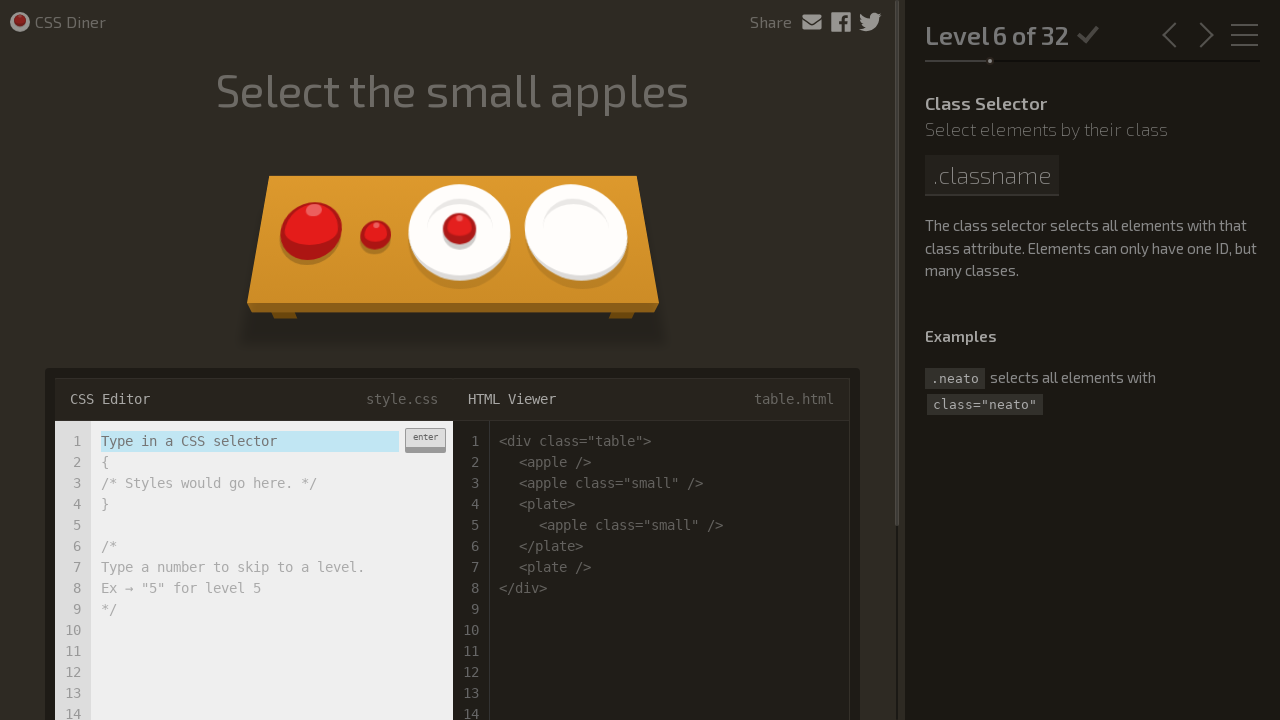

Entered '.small' class selector for Level 6 on input.input-strobe[type='text']
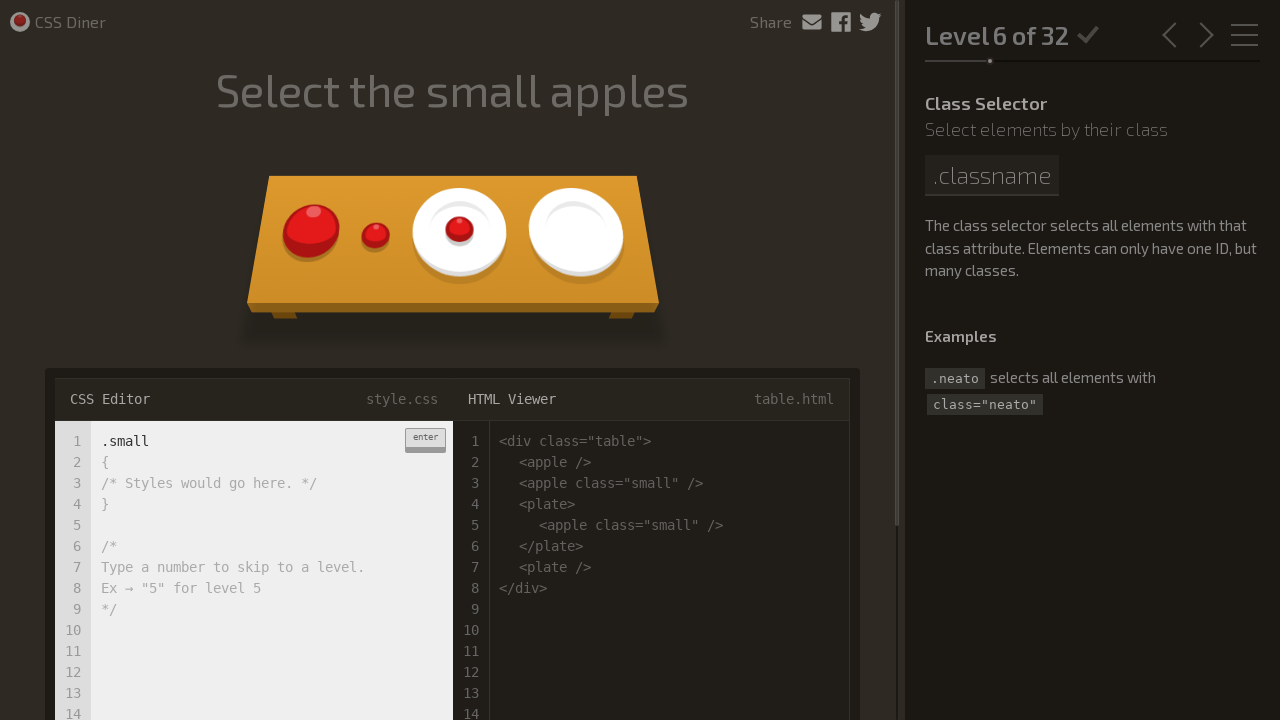

Clicked enter button to submit Level 6 answer at (425, 440) on .enter-button
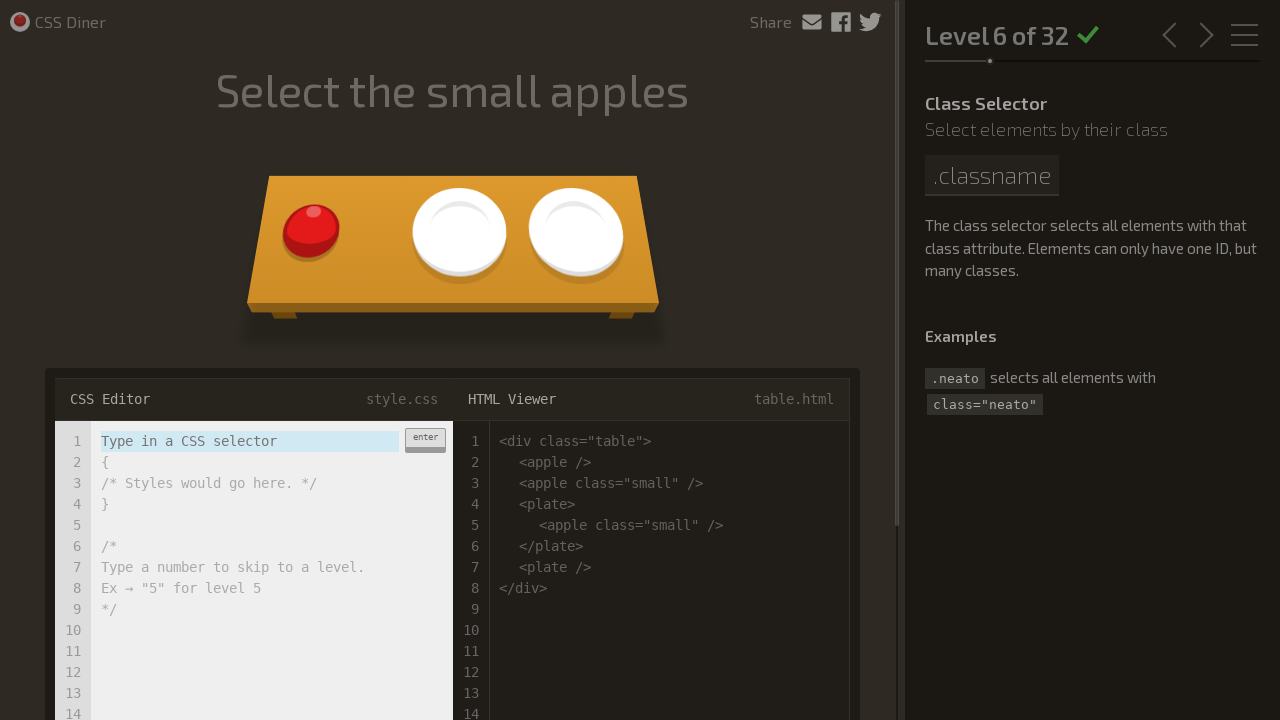

Progressed to Level 7 of 32
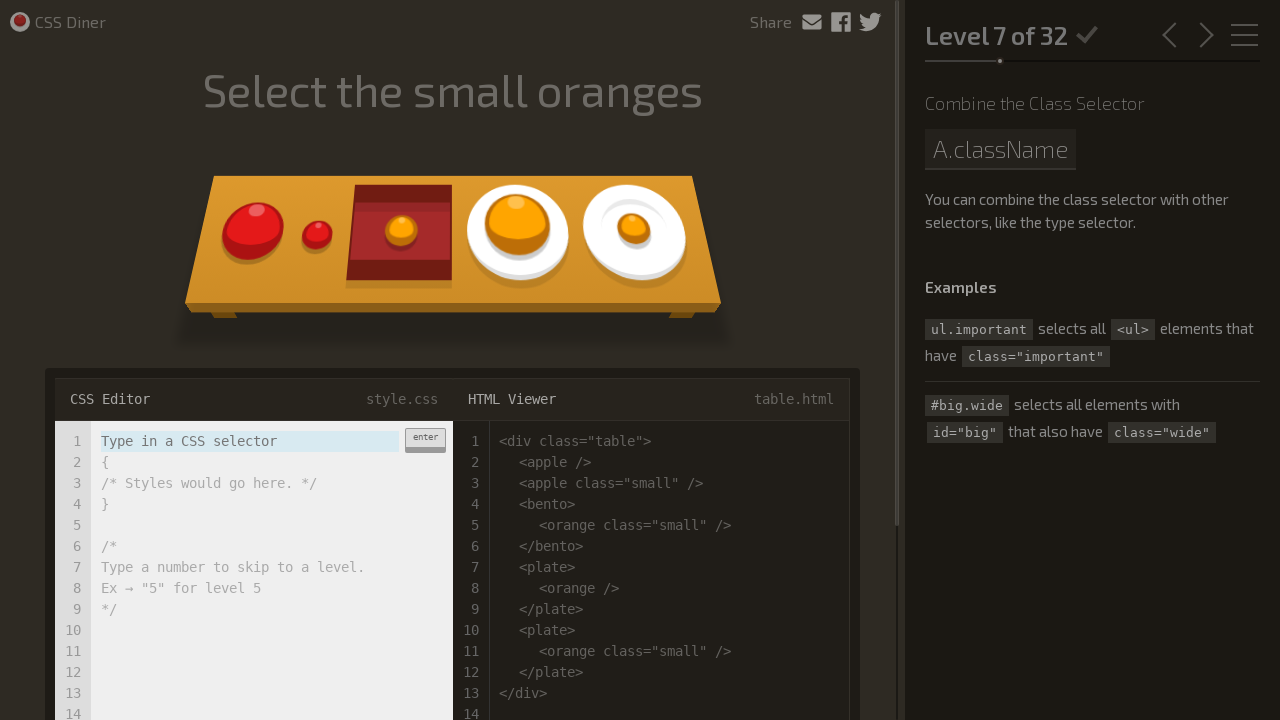

Entered 'orange.small' element with class selector for Level 7 on input.input-strobe[type='text']
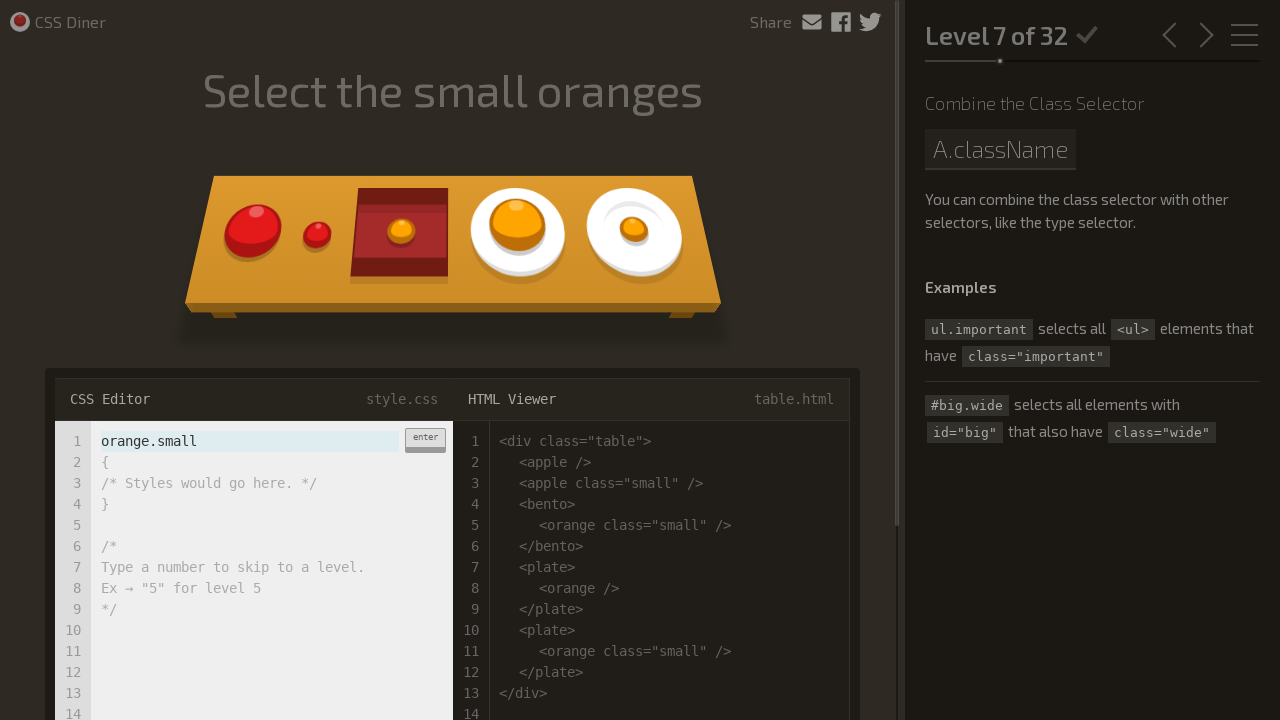

Clicked enter button to submit Level 7 answer at (425, 440) on .enter-button
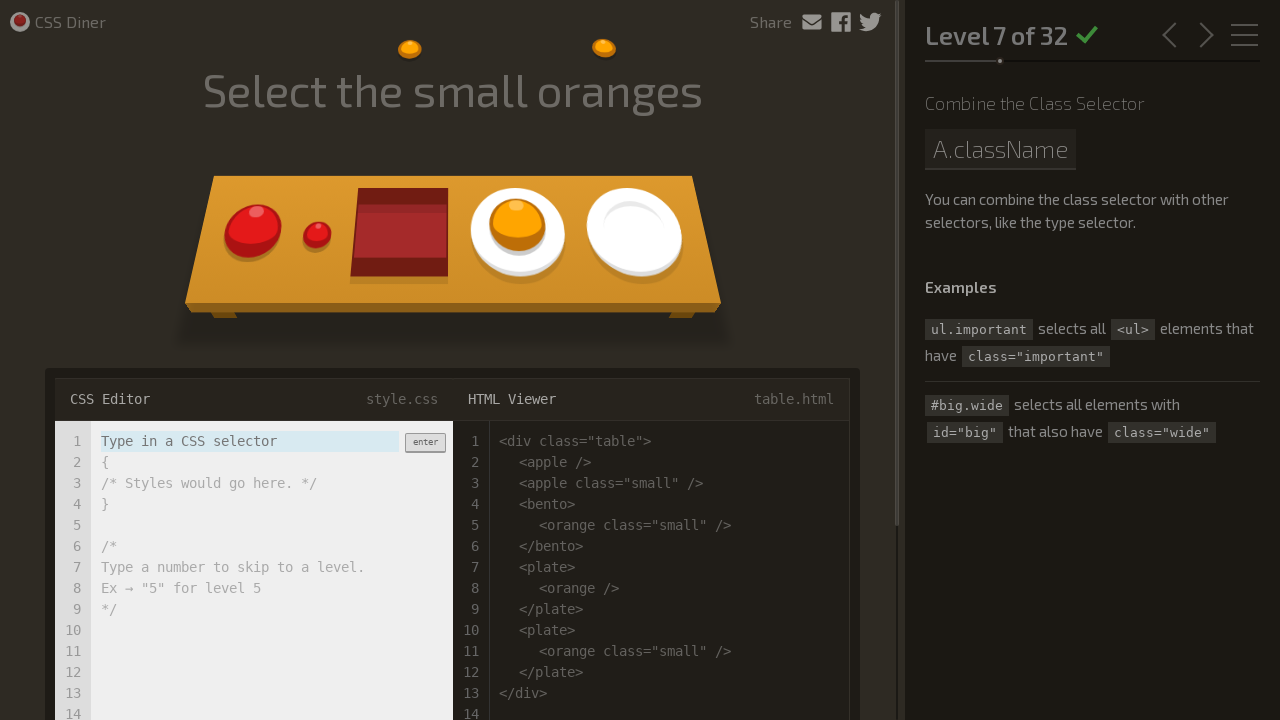

Progressed to Level 8 of 32
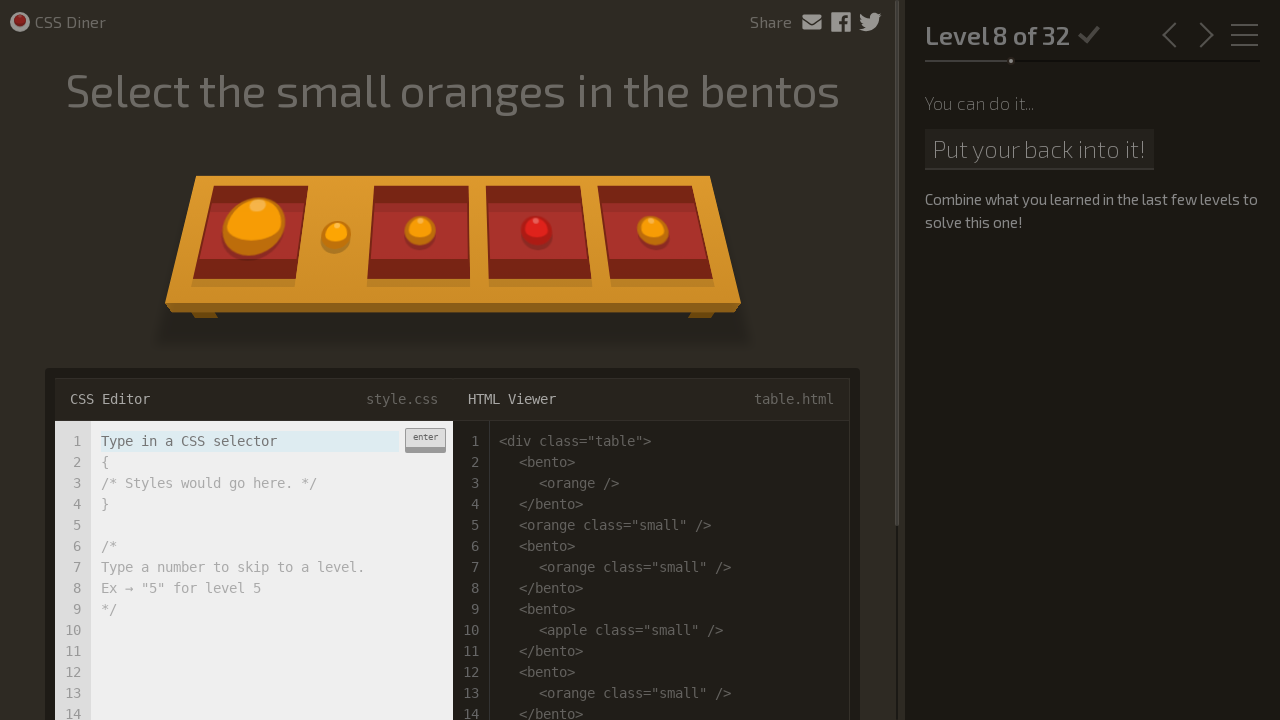

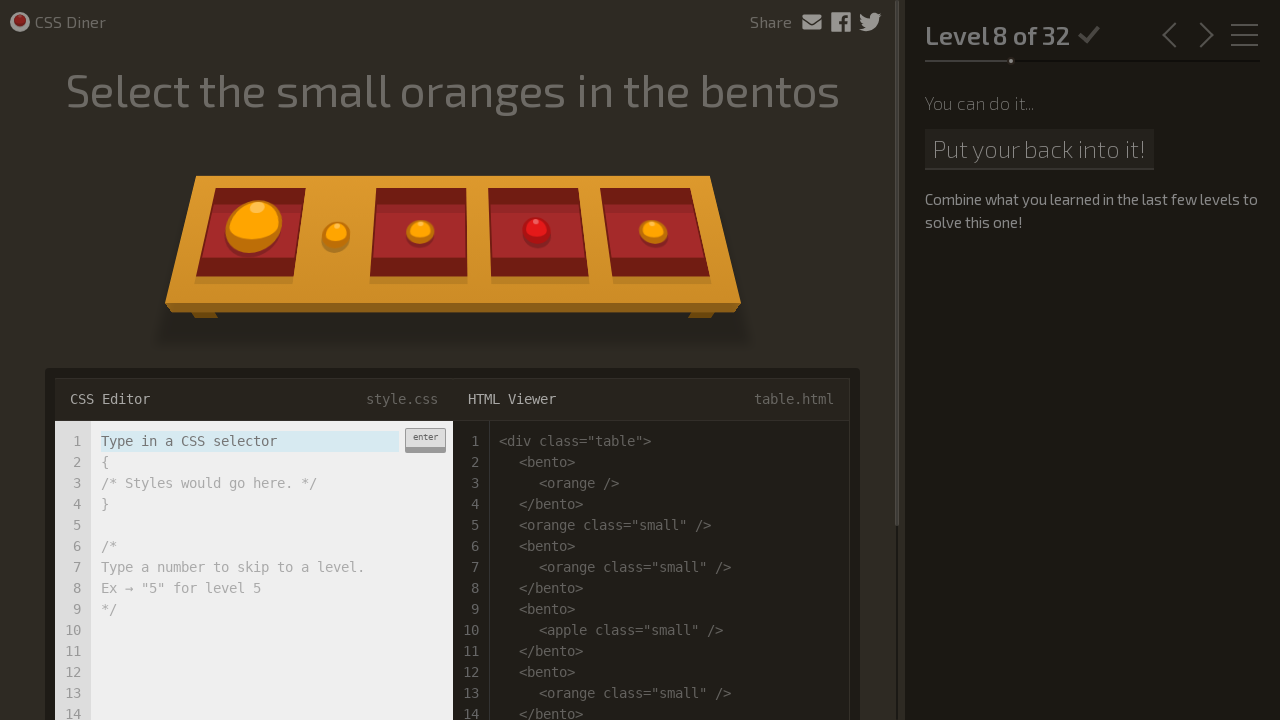